Navigates to Atlassian German website and Netflix Hindi website, scrolling to the bottom of each page to ensure full page content loads

Starting URL: https://www.atlassian.com/de

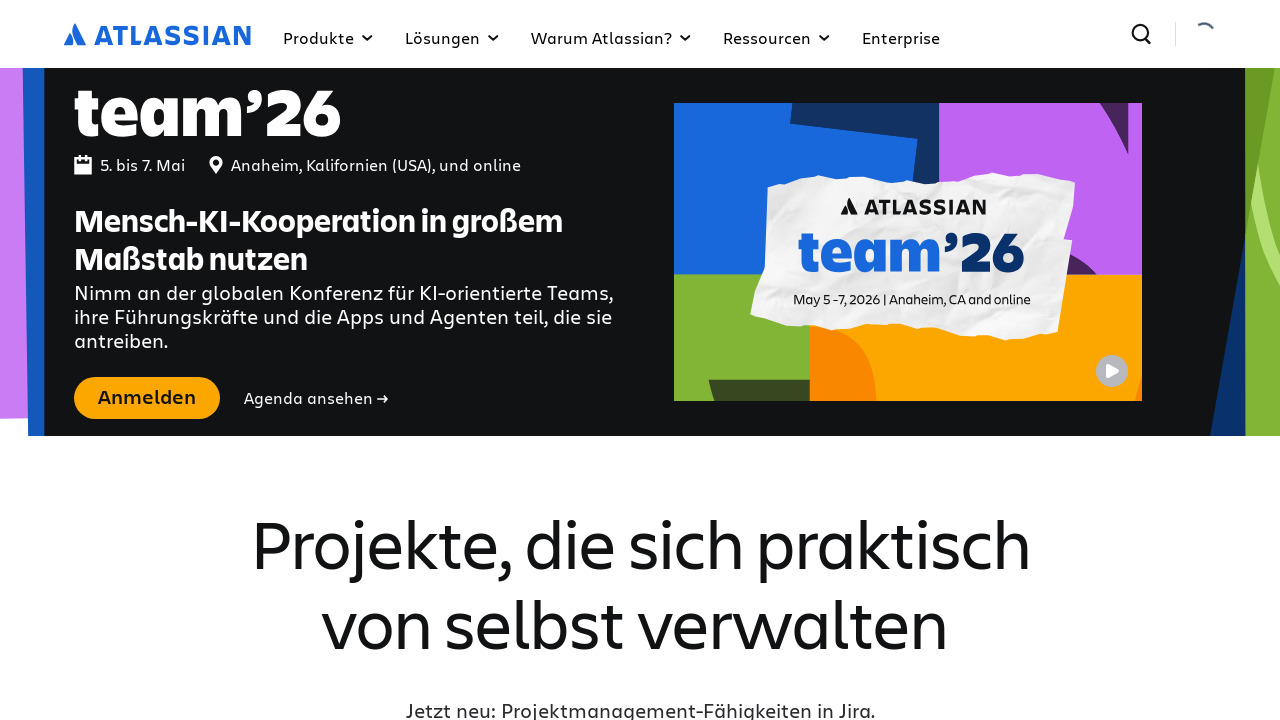

Waited for Atlassian German website to load
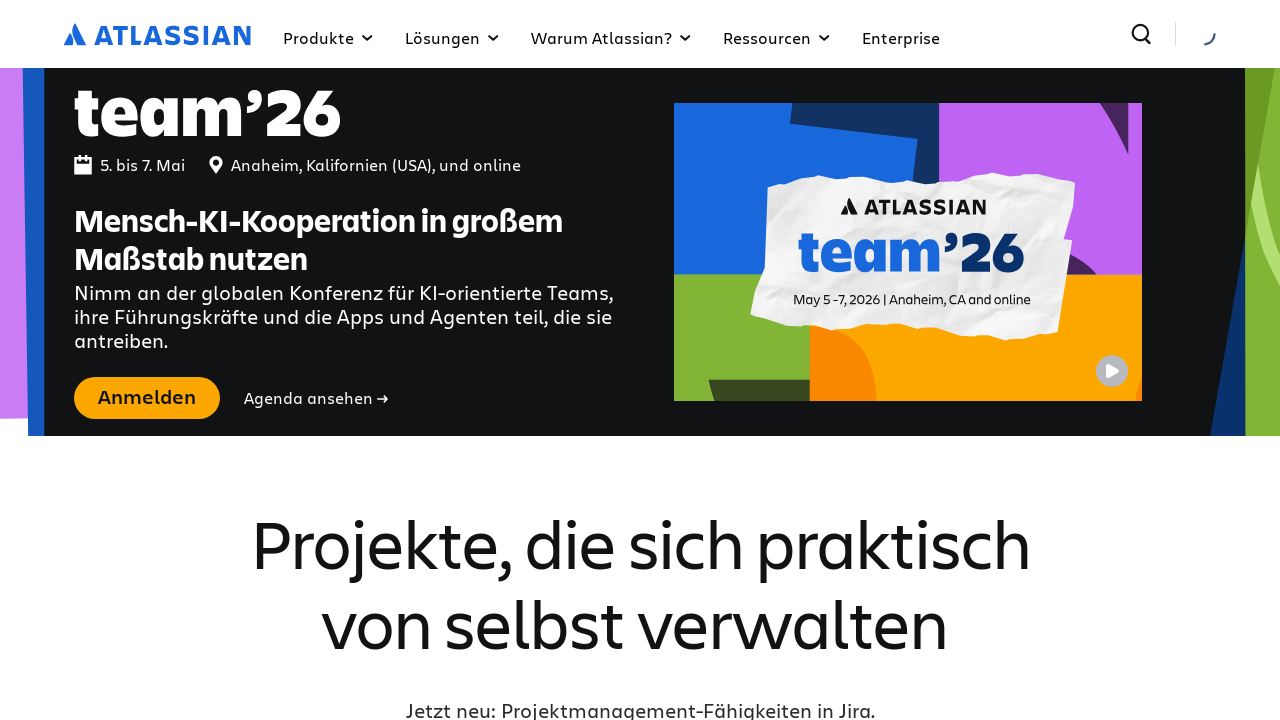

Scrolled to bottom of Atlassian German website
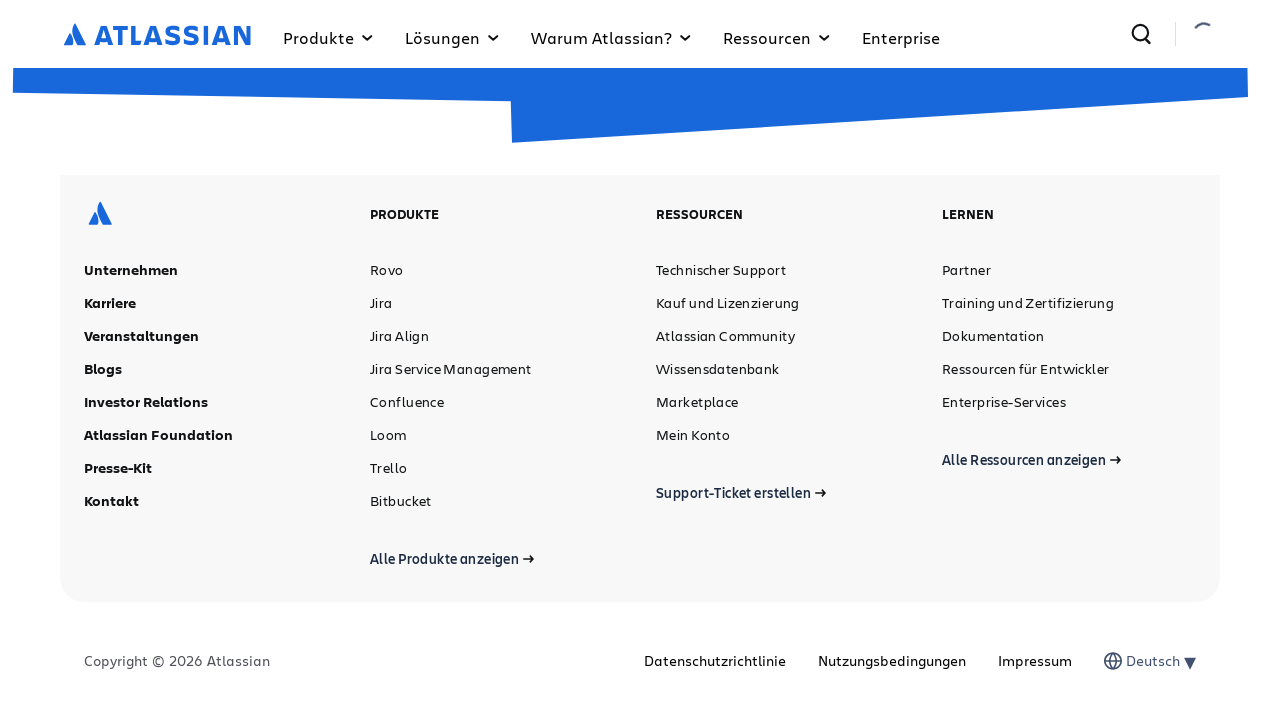

Waited for scroll animation to complete on Atlassian page
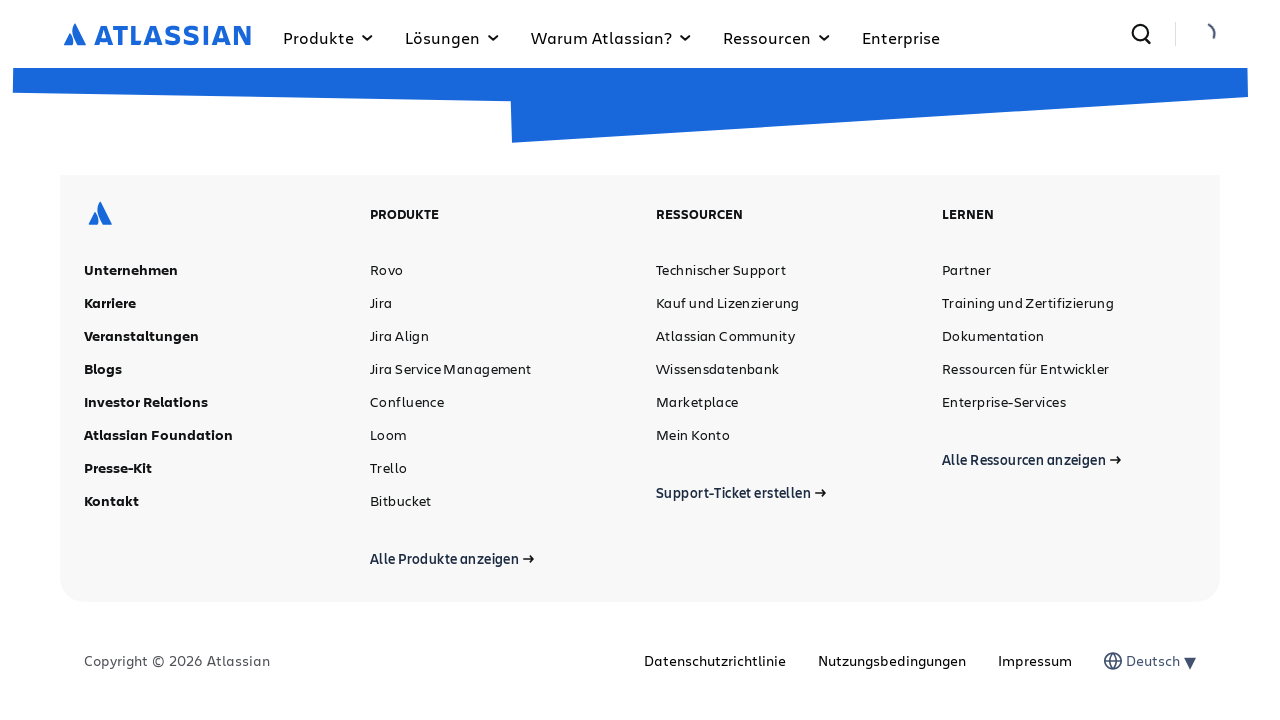

Navigated to Netflix Hindi website
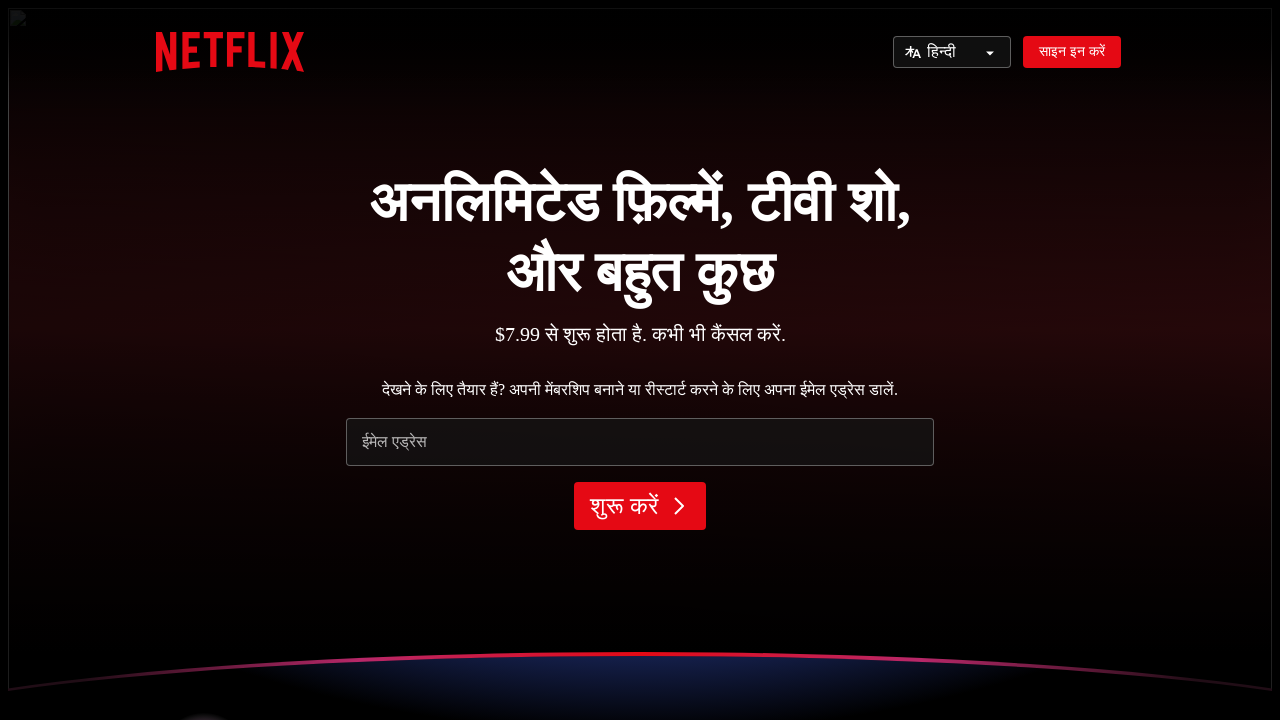

Waited for Netflix Hindi website to load
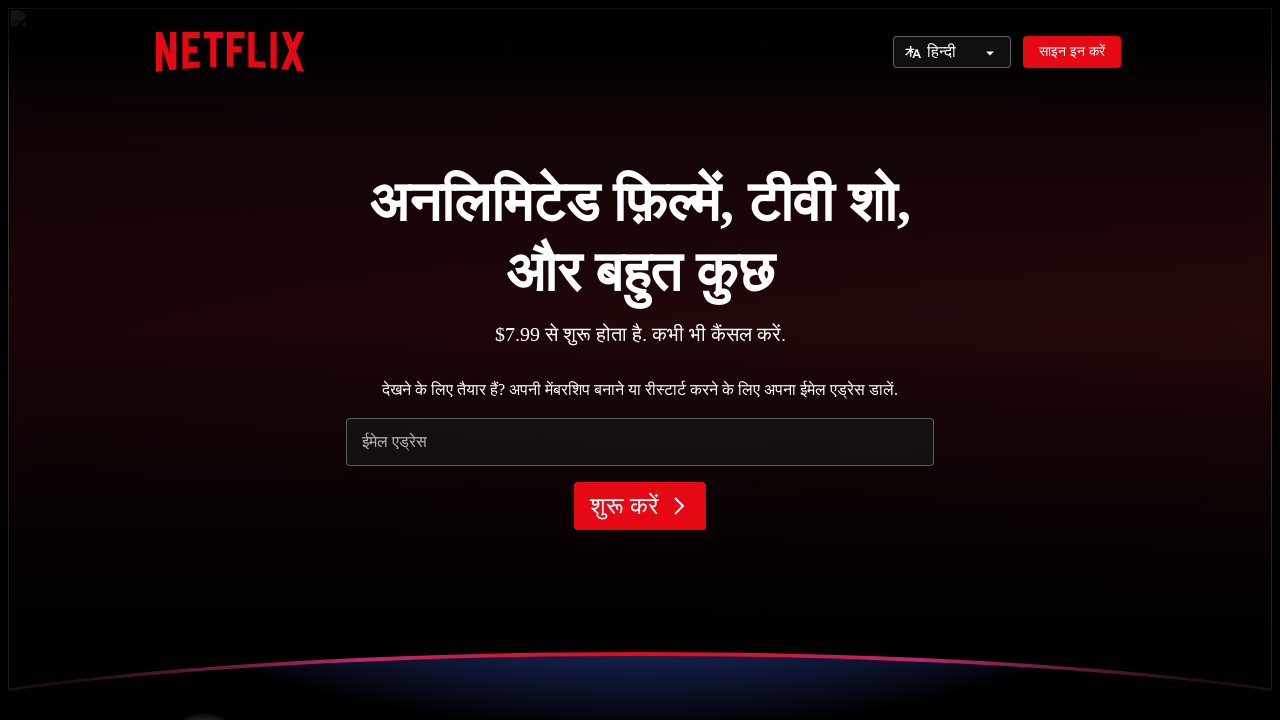

Scrolled to bottom of Netflix Hindi website
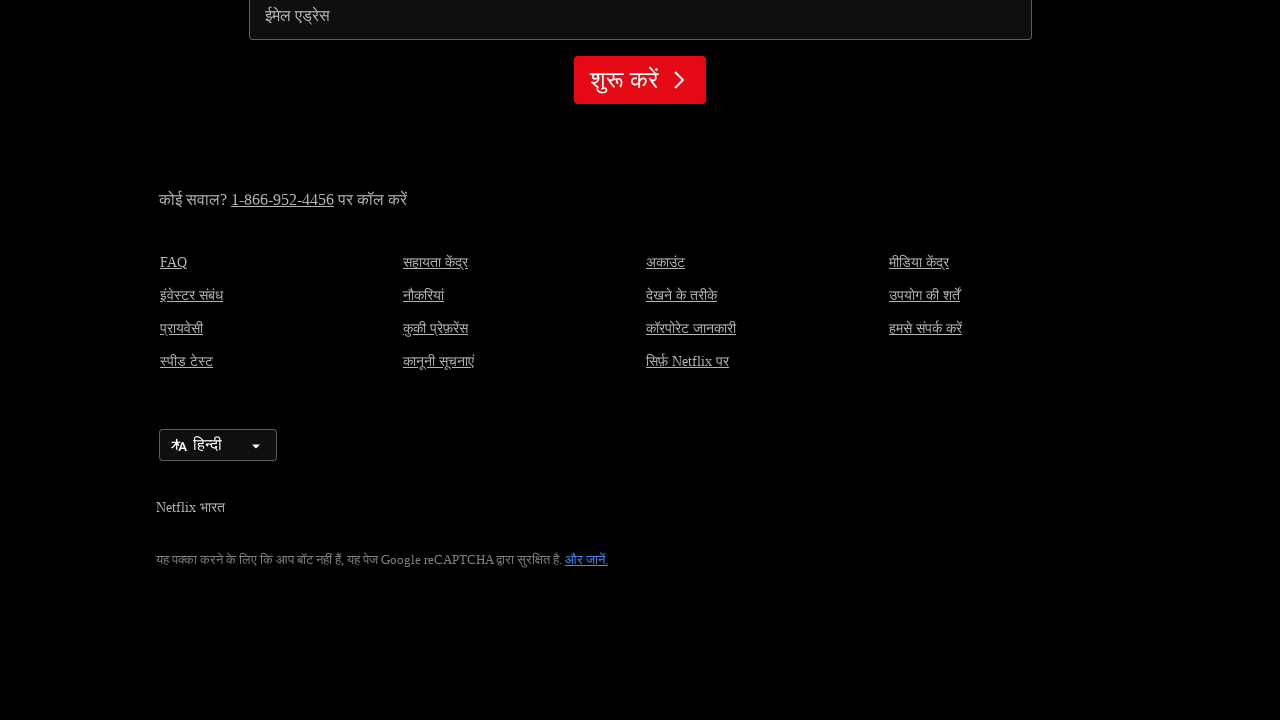

Waited for scroll animation to complete on Netflix page
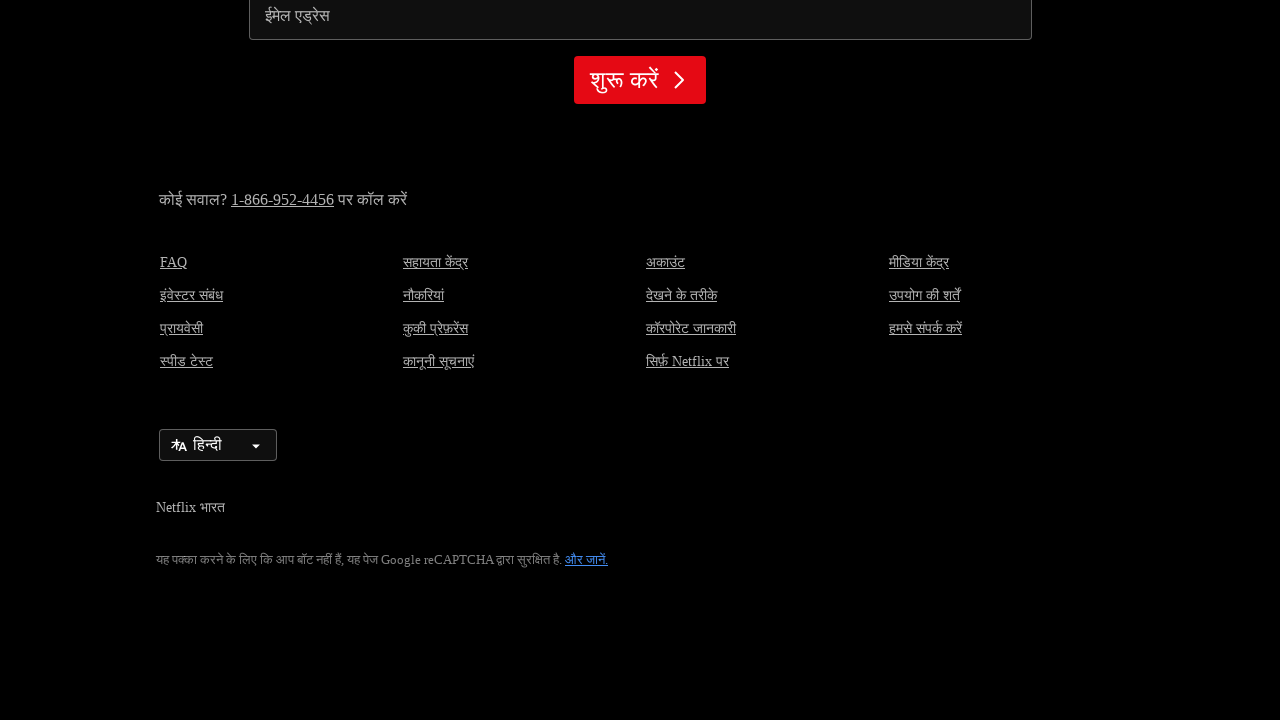

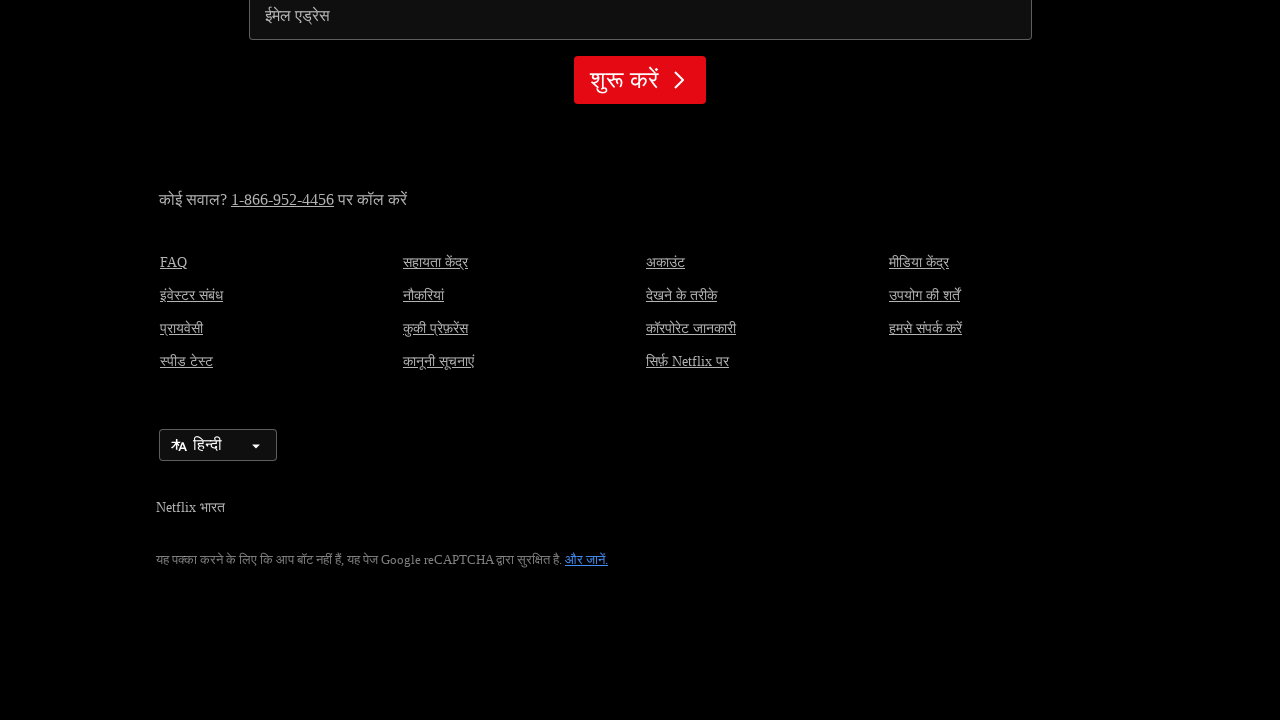